Tests that todo data persists after page reload, maintaining completed state

Starting URL: https://demo.playwright.dev/todomvc

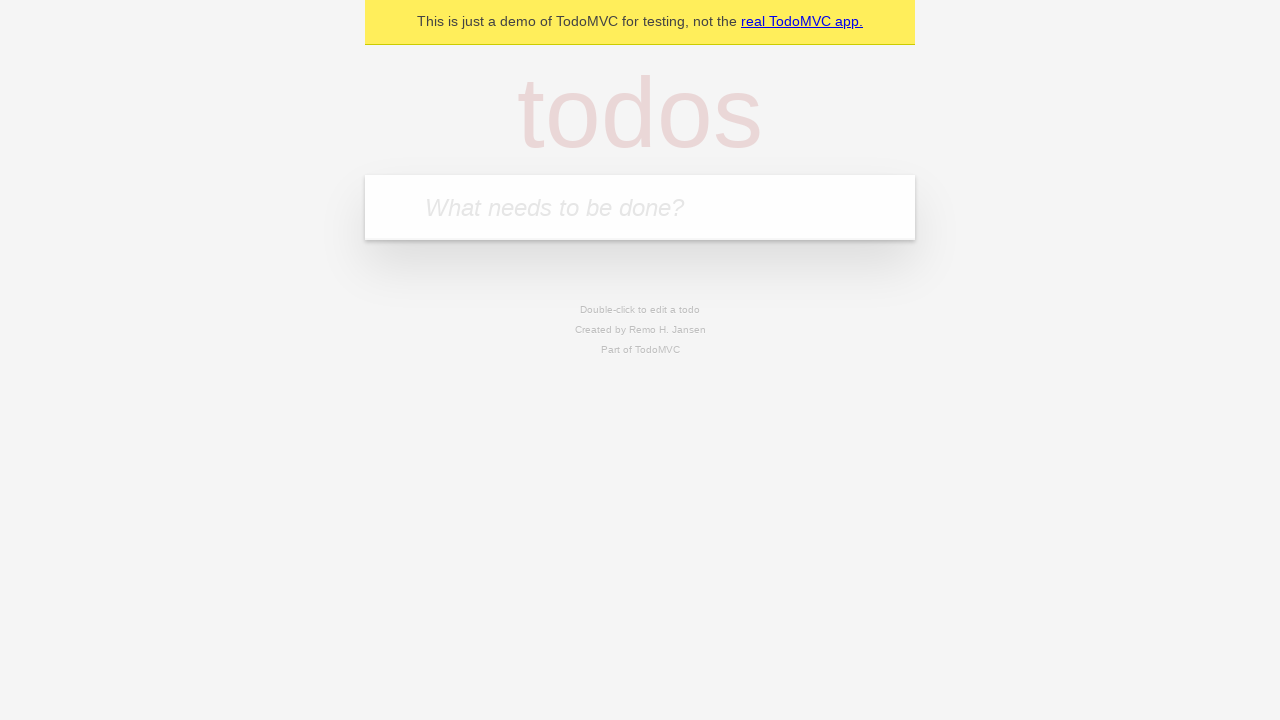

Filled todo input with 'buy some cheese' on internal:attr=[placeholder="What needs to be done?"i]
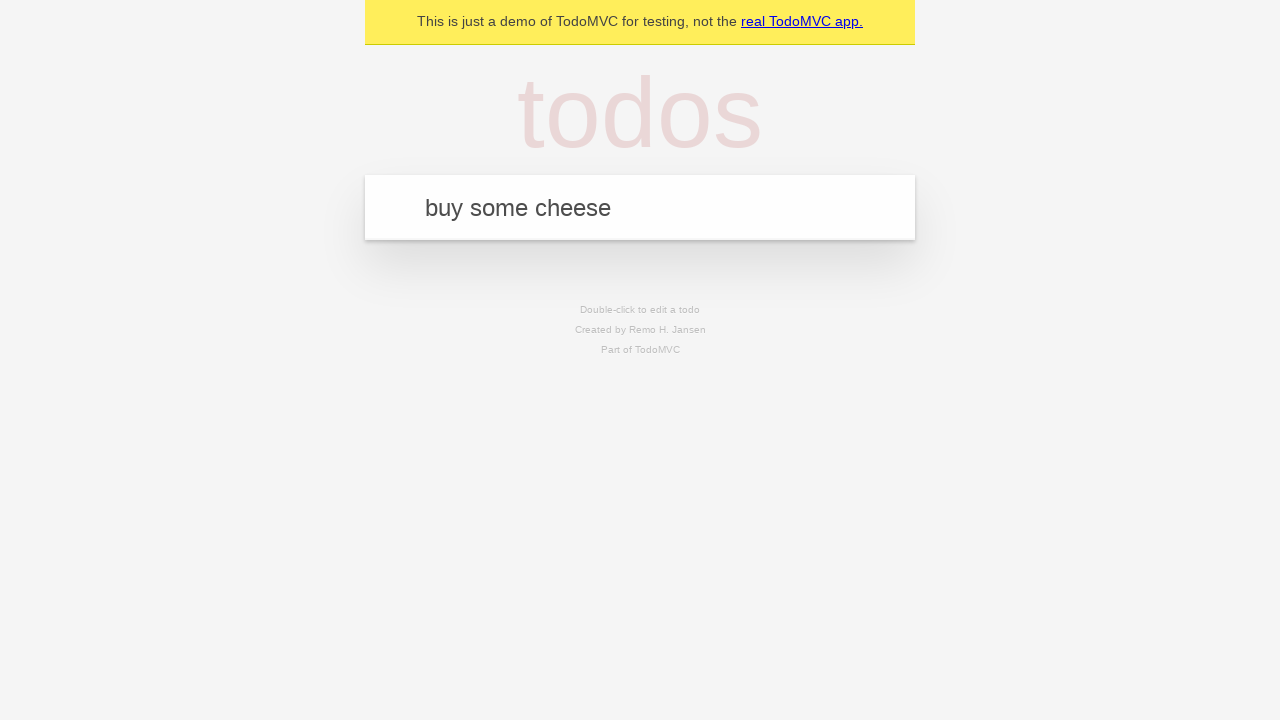

Pressed Enter to create first todo on internal:attr=[placeholder="What needs to be done?"i]
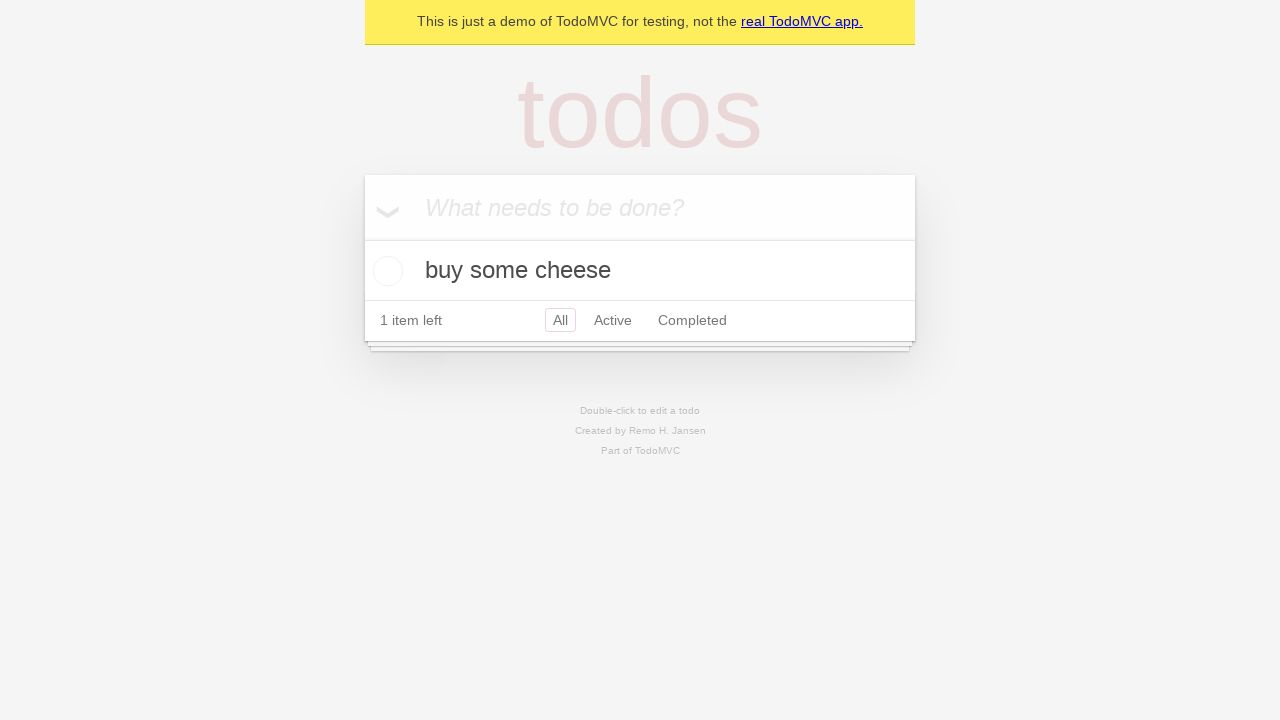

Filled todo input with 'feed the cat' on internal:attr=[placeholder="What needs to be done?"i]
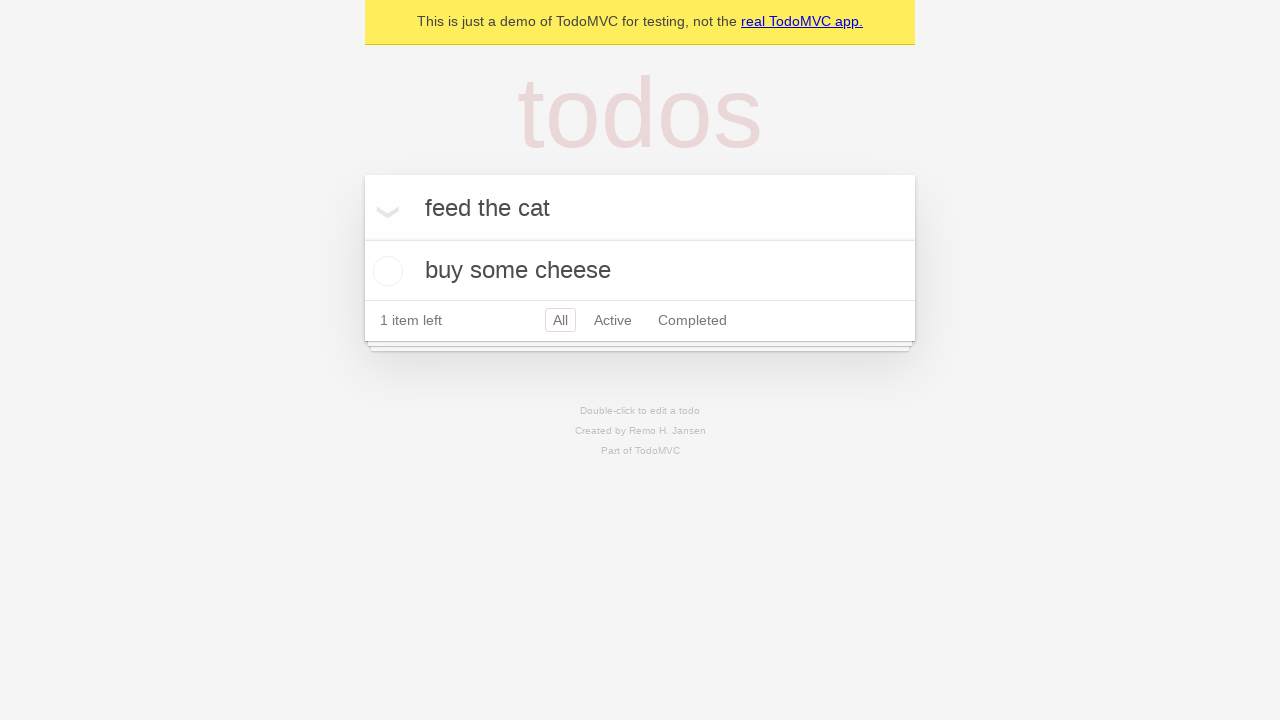

Pressed Enter to create second todo on internal:attr=[placeholder="What needs to be done?"i]
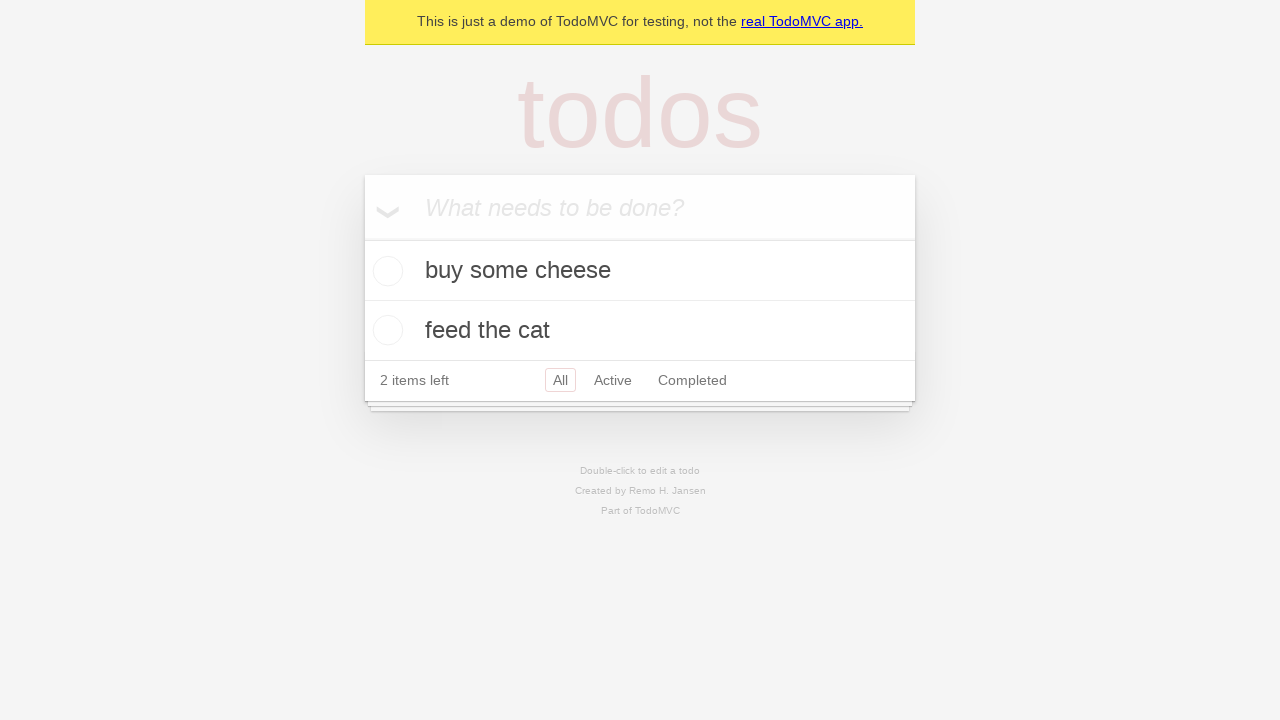

Checked the first todo to mark it as completed at (385, 271) on internal:testid=[data-testid="todo-item"s] >> nth=0 >> internal:role=checkbox
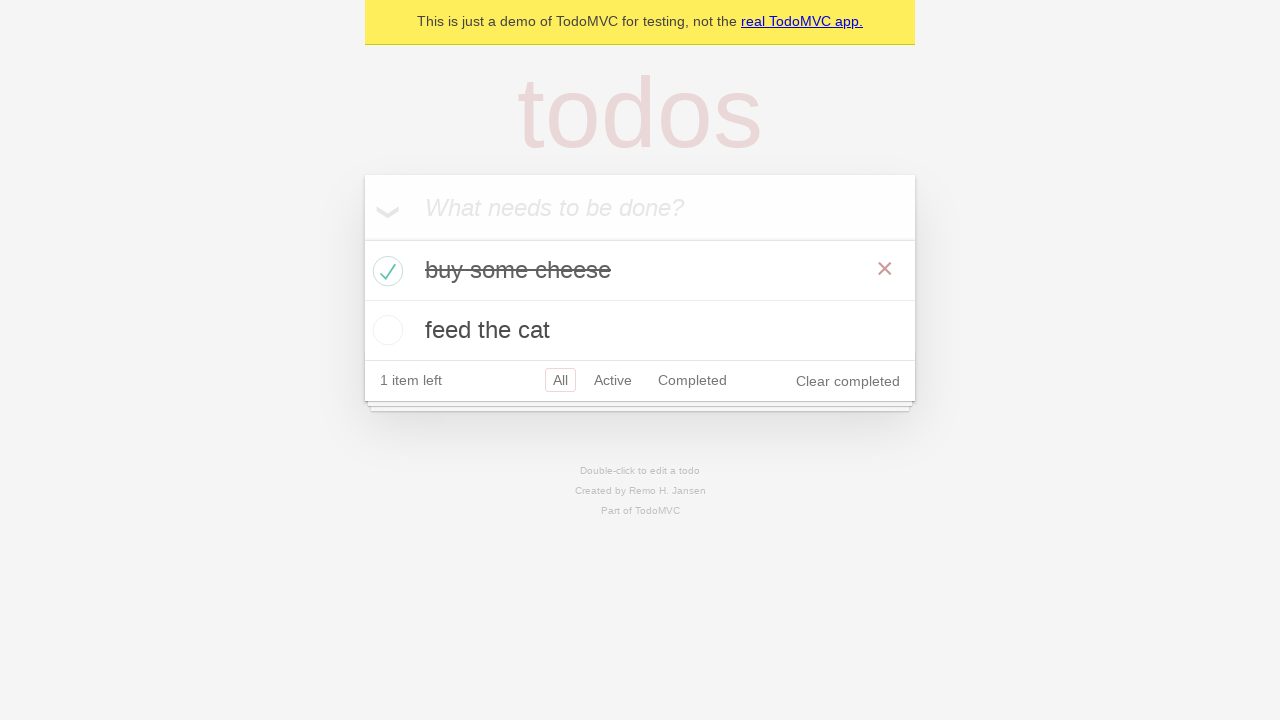

Waited for completed state to be saved
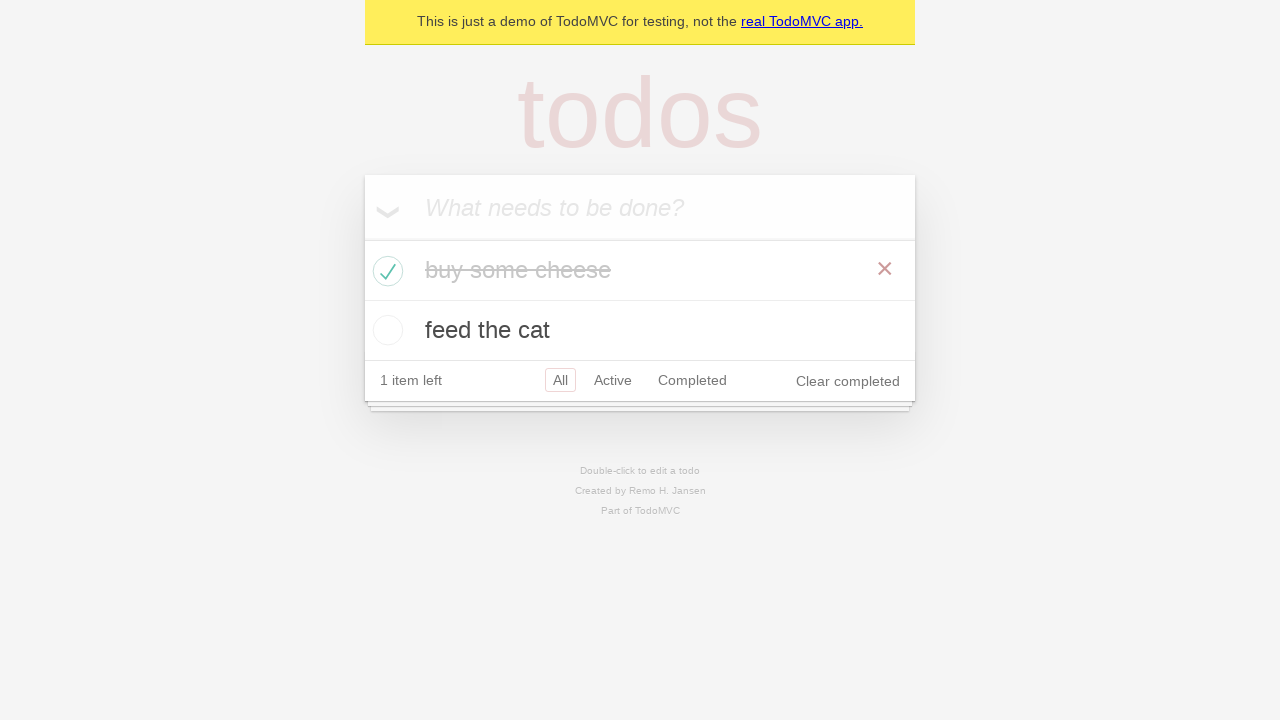

Reloaded the page to test persistence
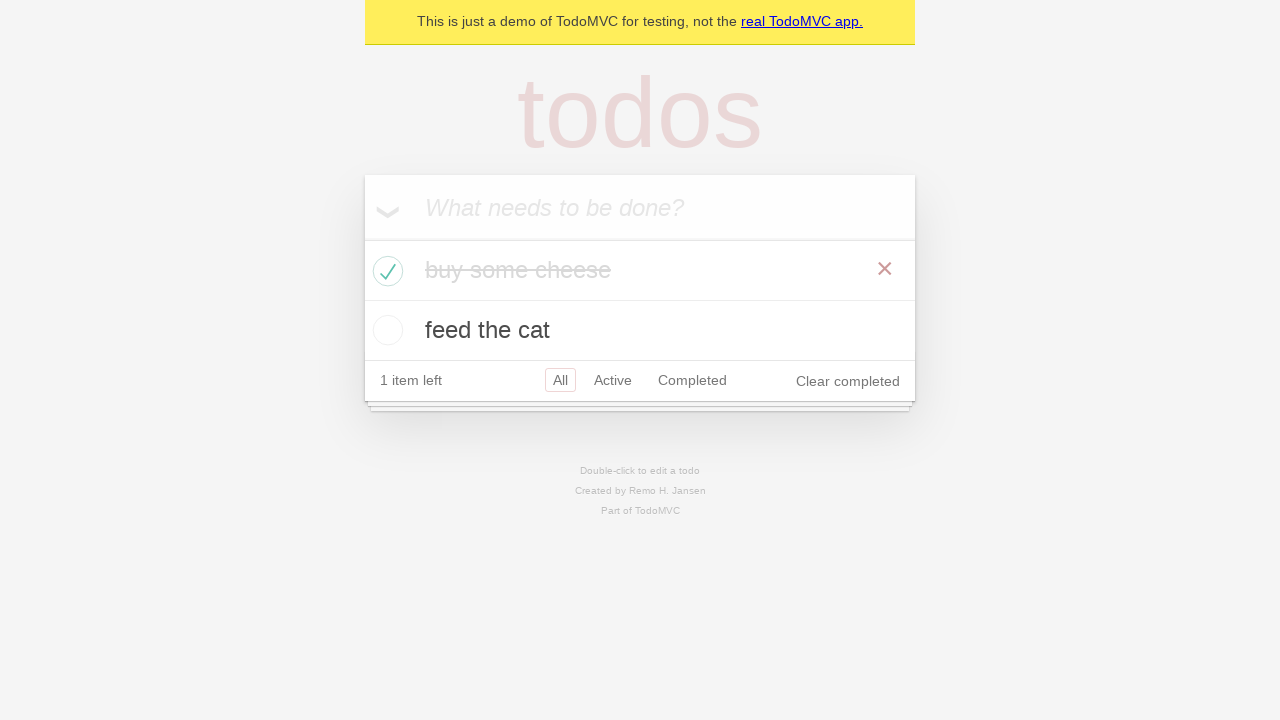

Waited for todo items to load after page reload
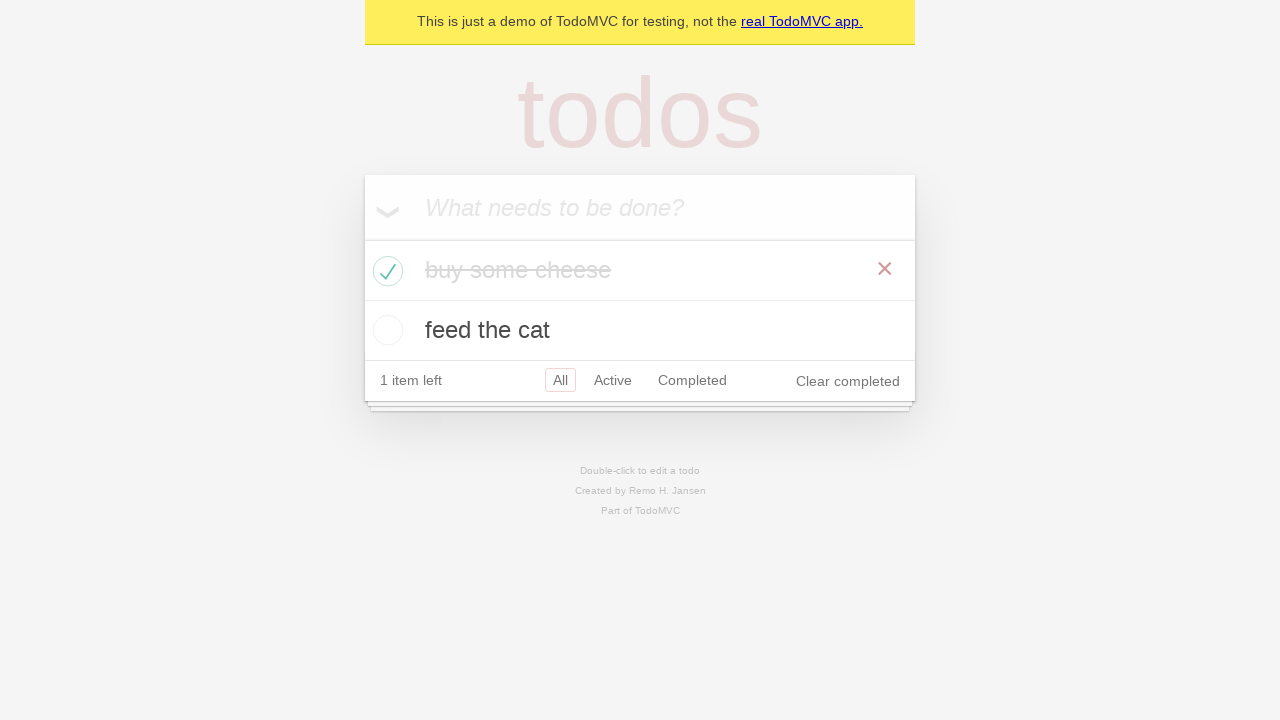

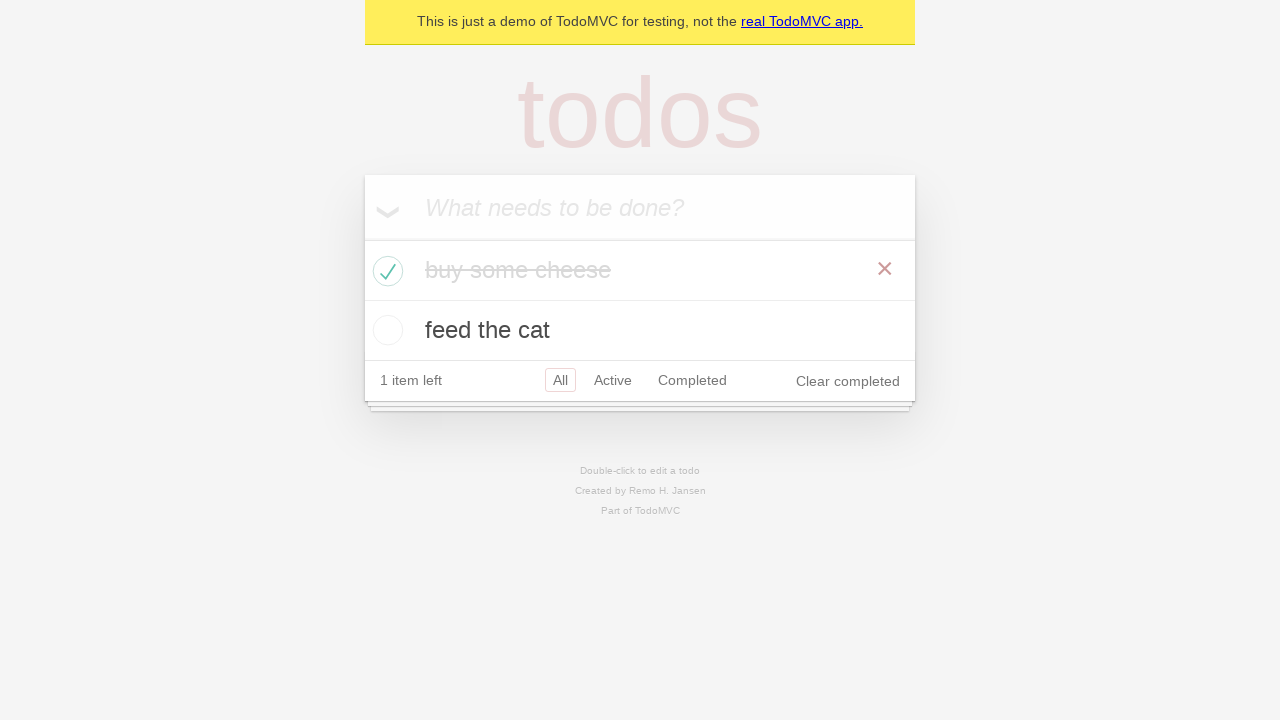